Tests the Broken Links - Images page by clicking valid and broken links and verifying navigation.

Starting URL: https://demoqa.com/

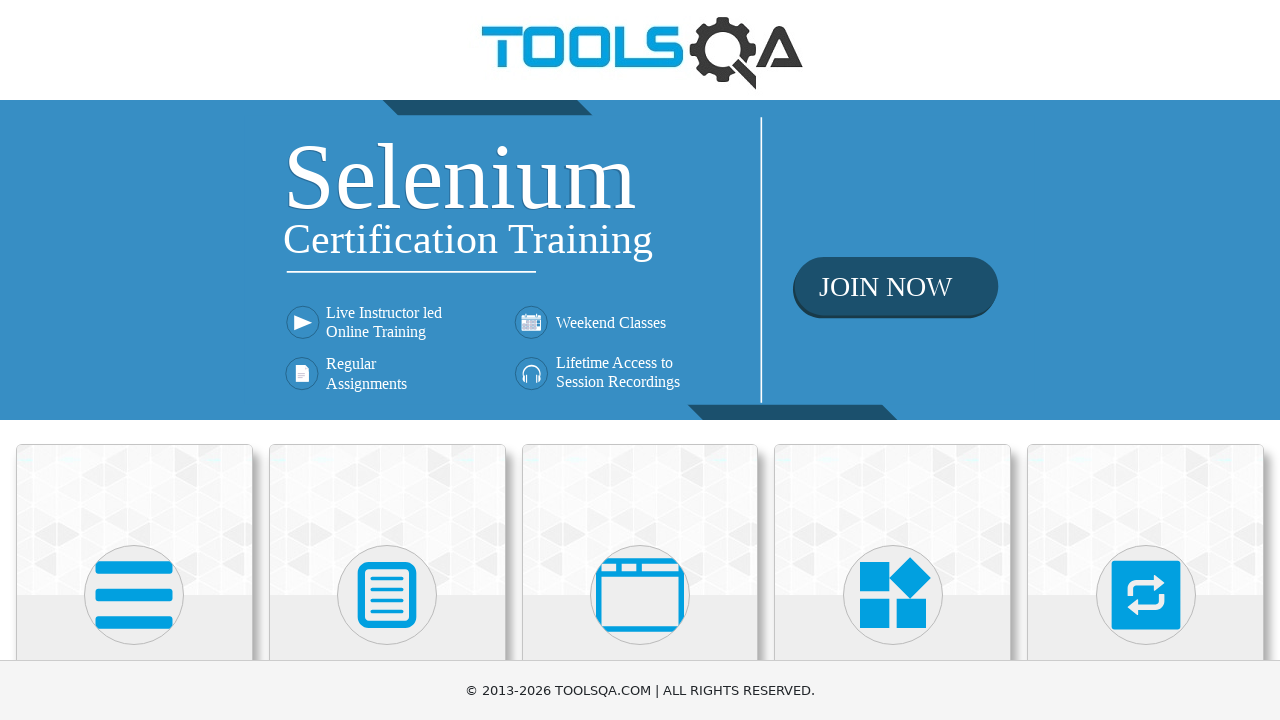

Clicked on Elements section at (134, 360) on text=Elements
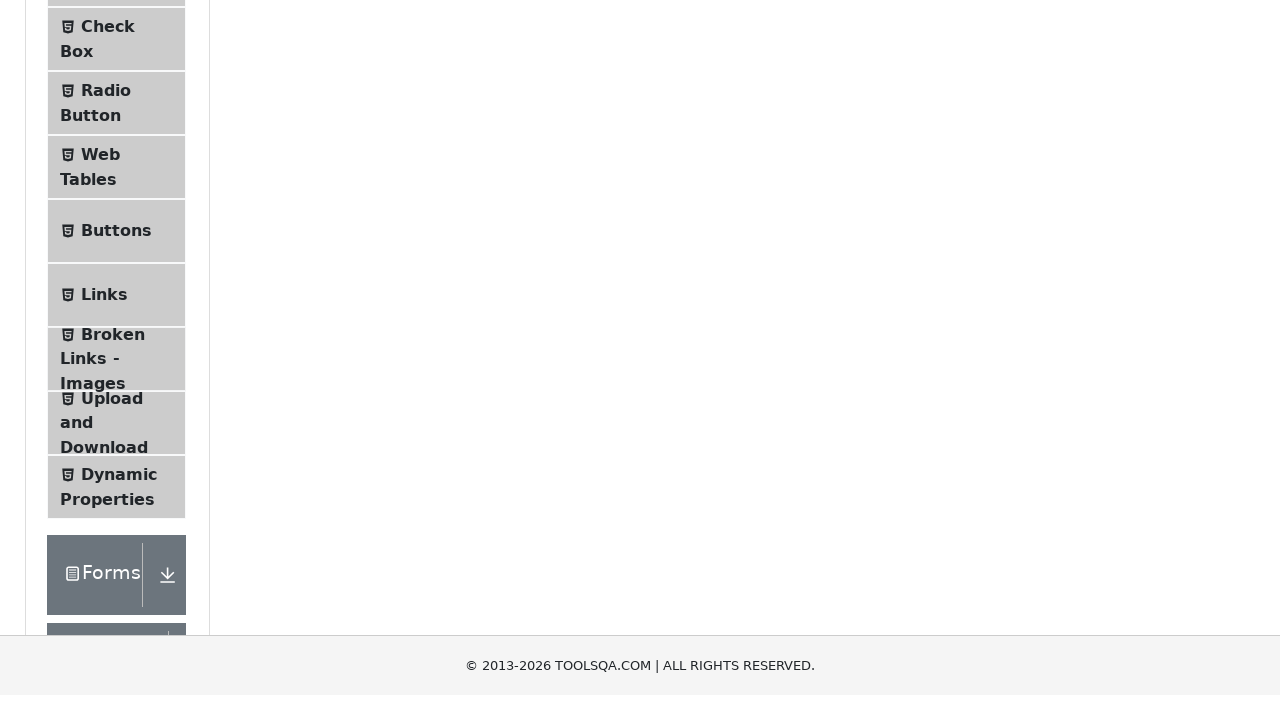

Clicked on Broken Links - Images menu item at (113, 620) on text=Broken Links - Images
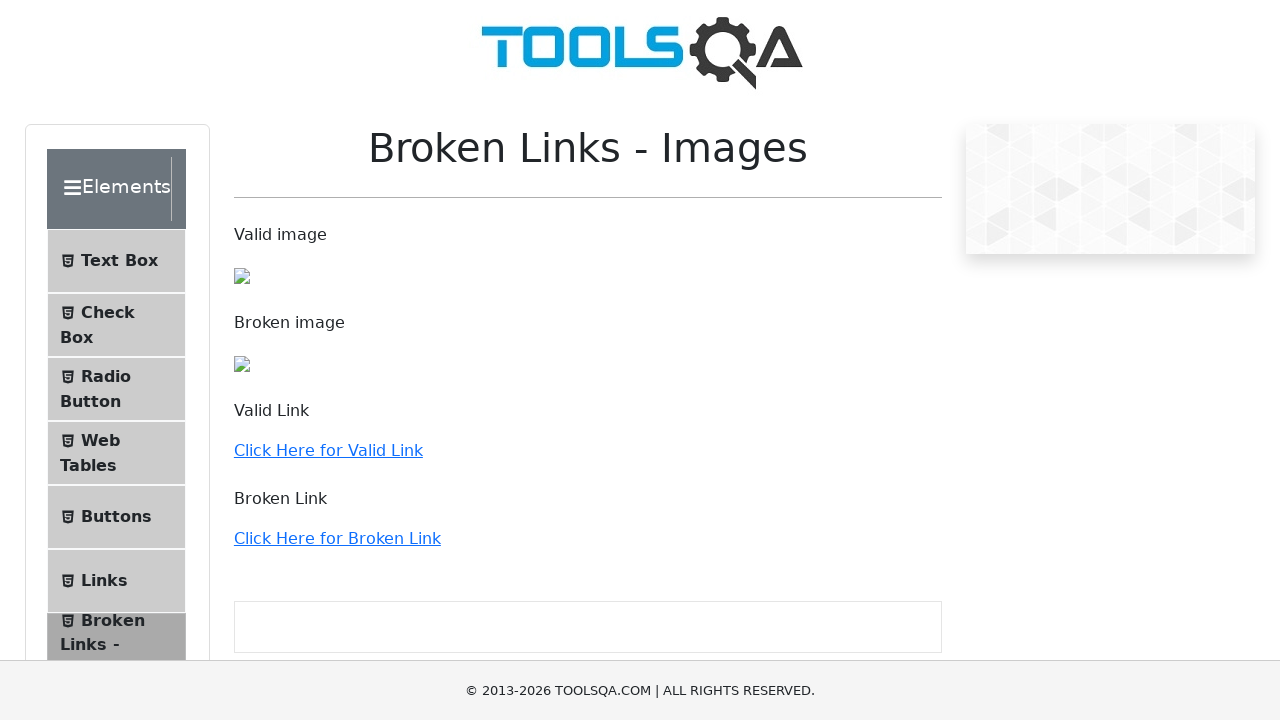

Clicked the valid link (http://demoqa.com) at (328, 450) on a[href='http://demoqa.com']
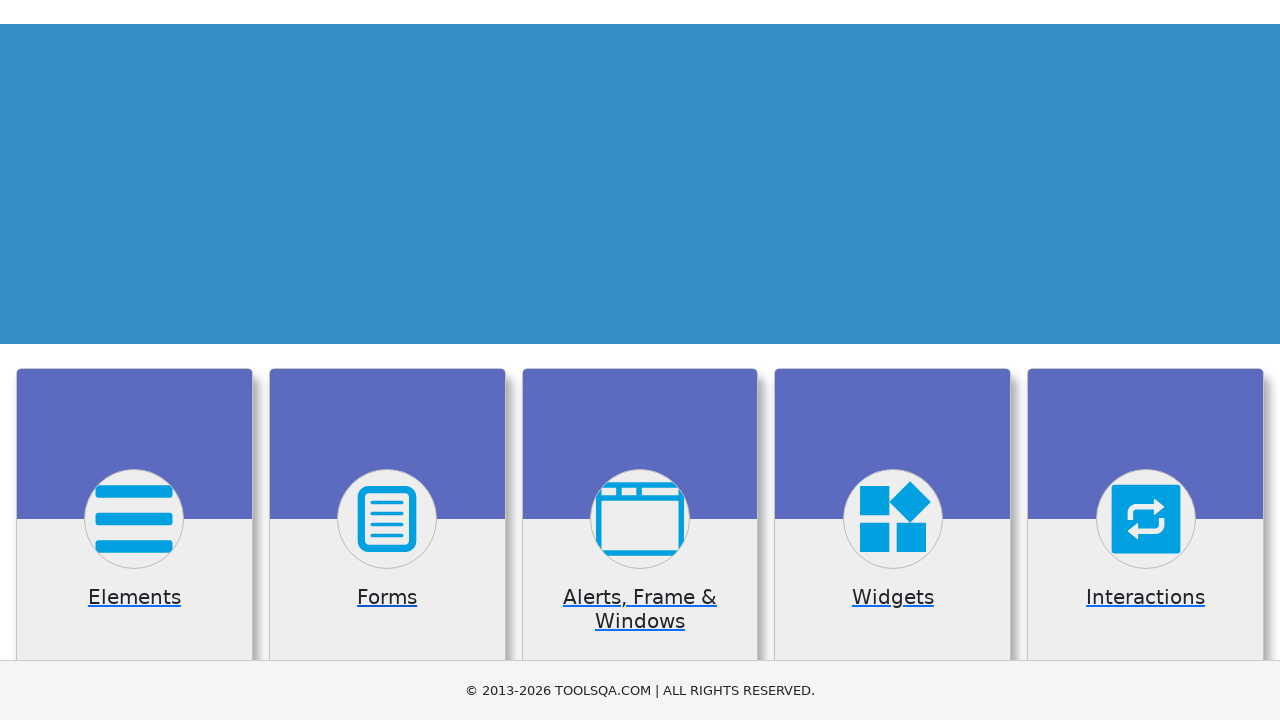

Navigated back to https://demoqa.com/
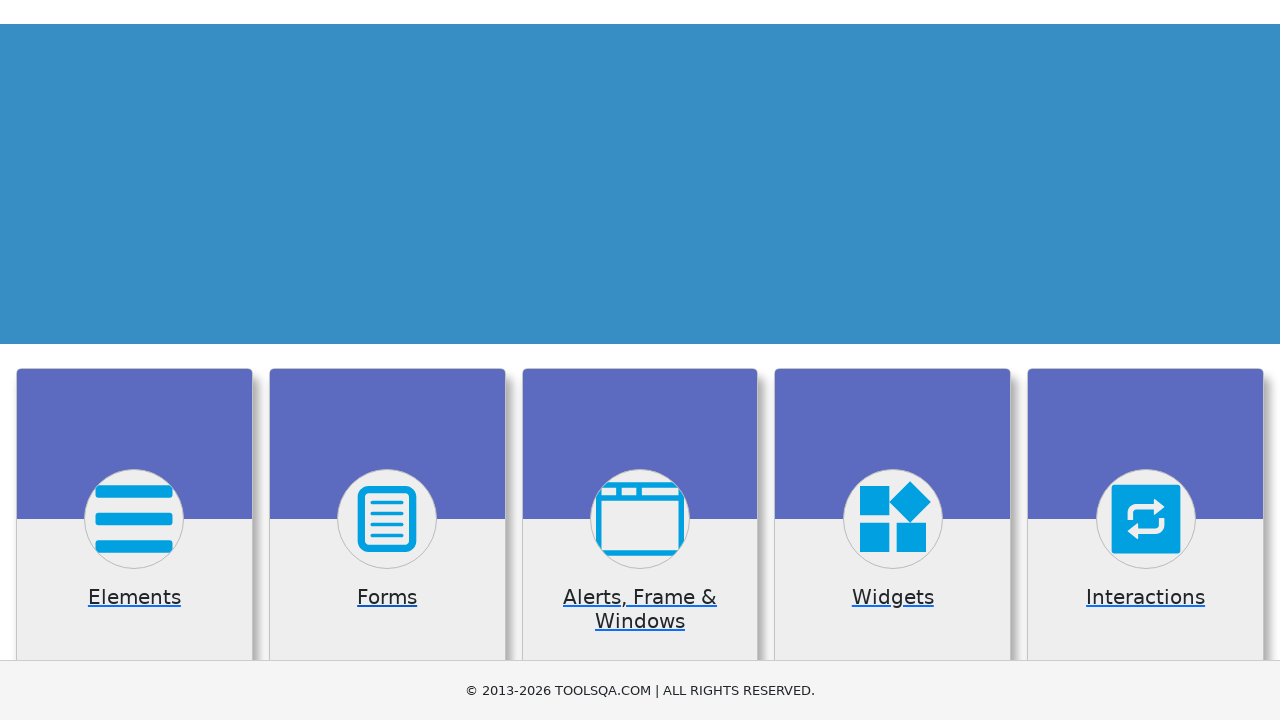

Clicked on Elements section at (134, 360) on text=Elements
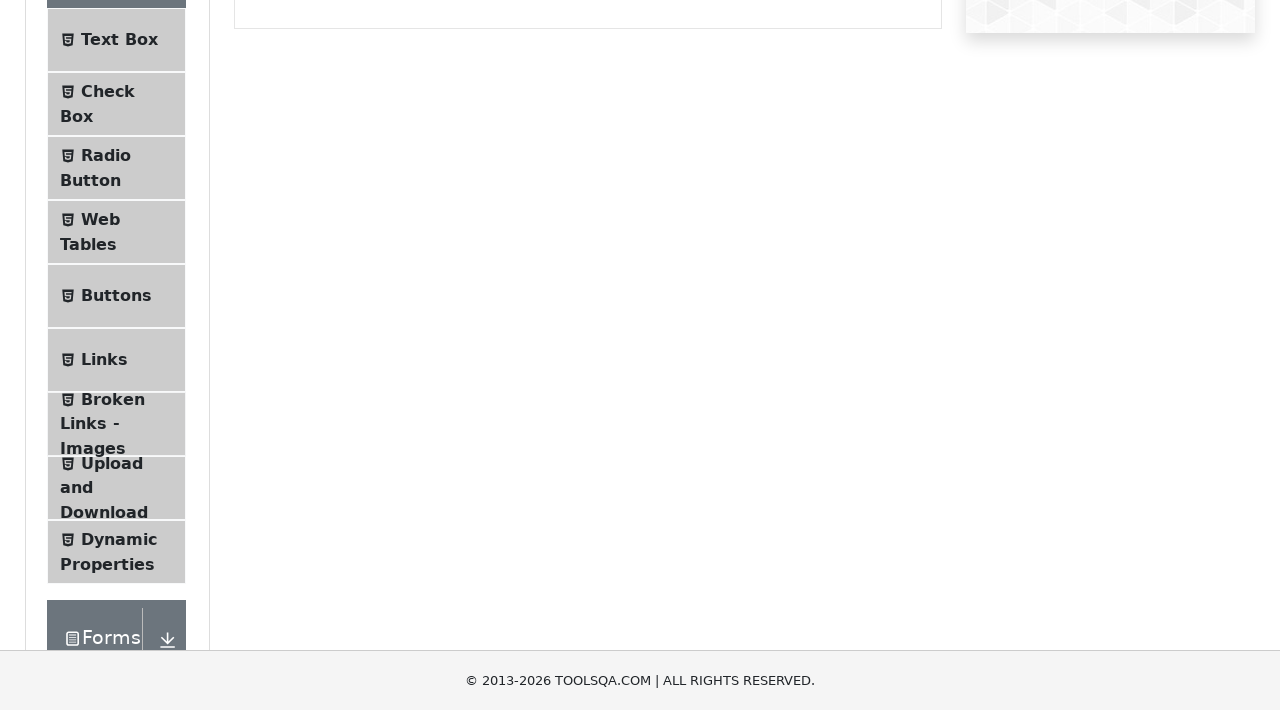

Clicked on Broken Links - Images menu item at (113, 620) on text=Broken Links - Images
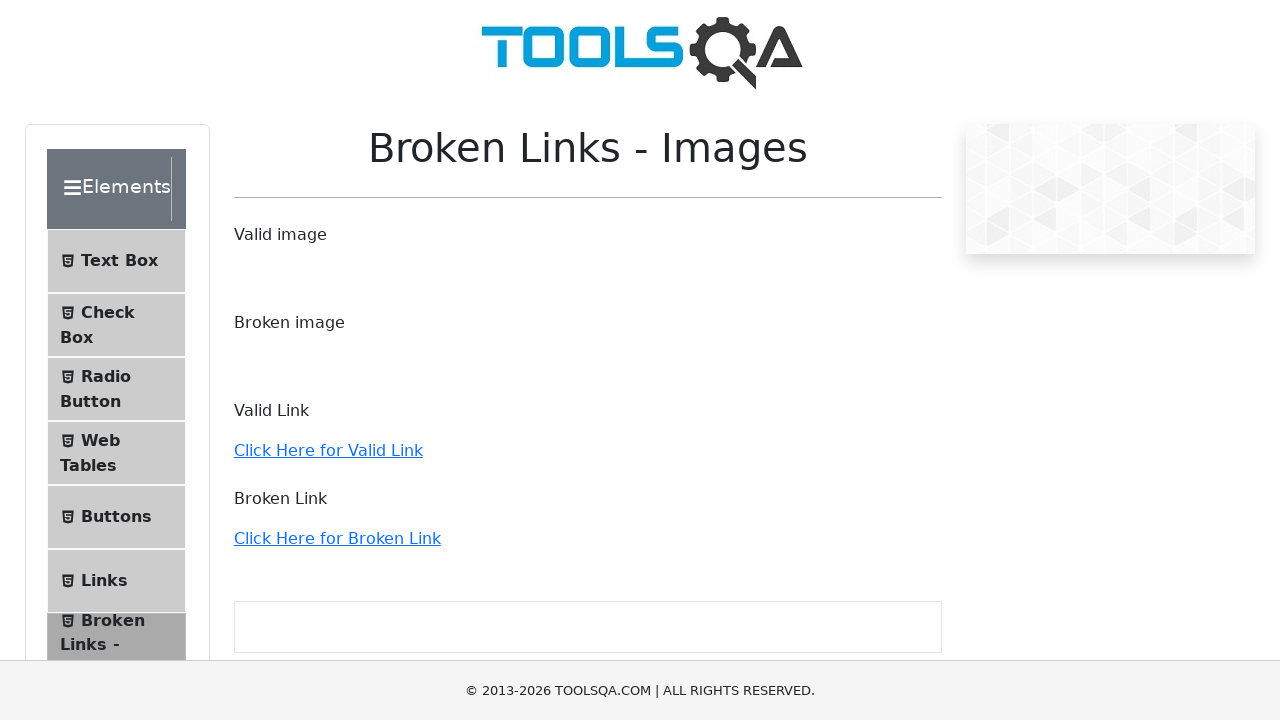

Clicked the broken link (http://the-internet.herokuapp.com/status_codes/500) at (337, 538) on a[href='http://the-internet.herokuapp.com/status_codes/500']
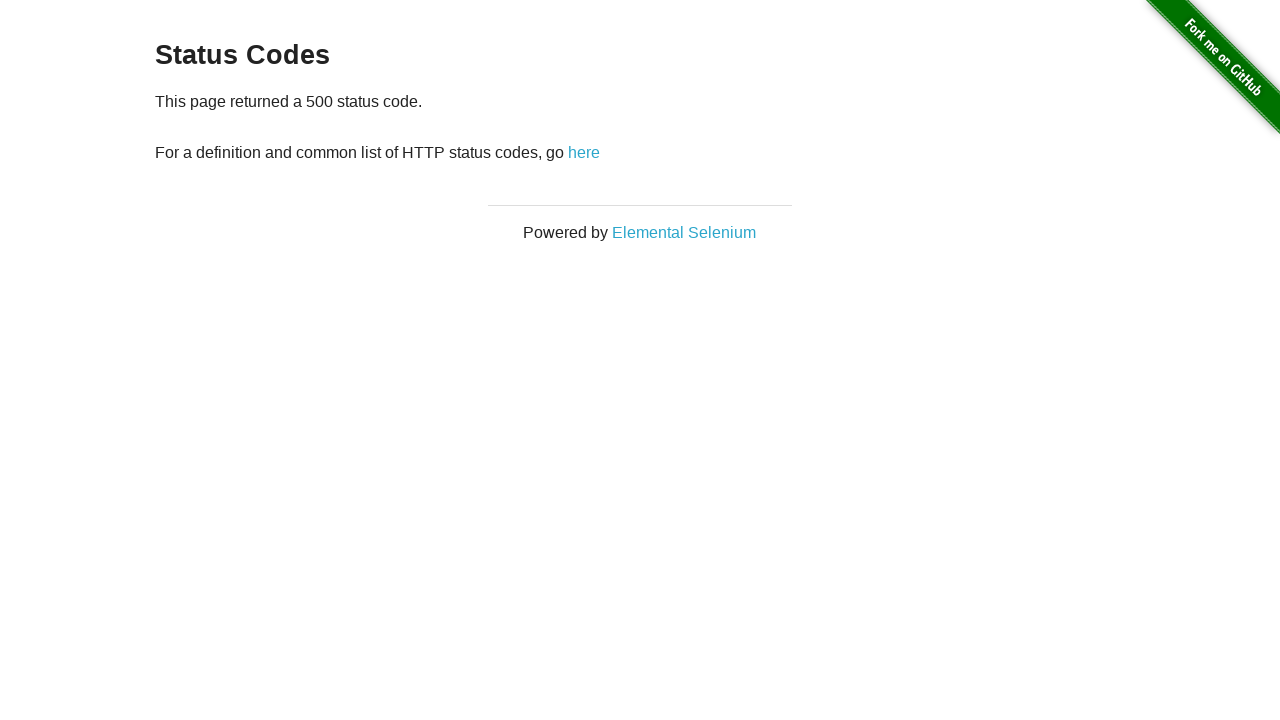

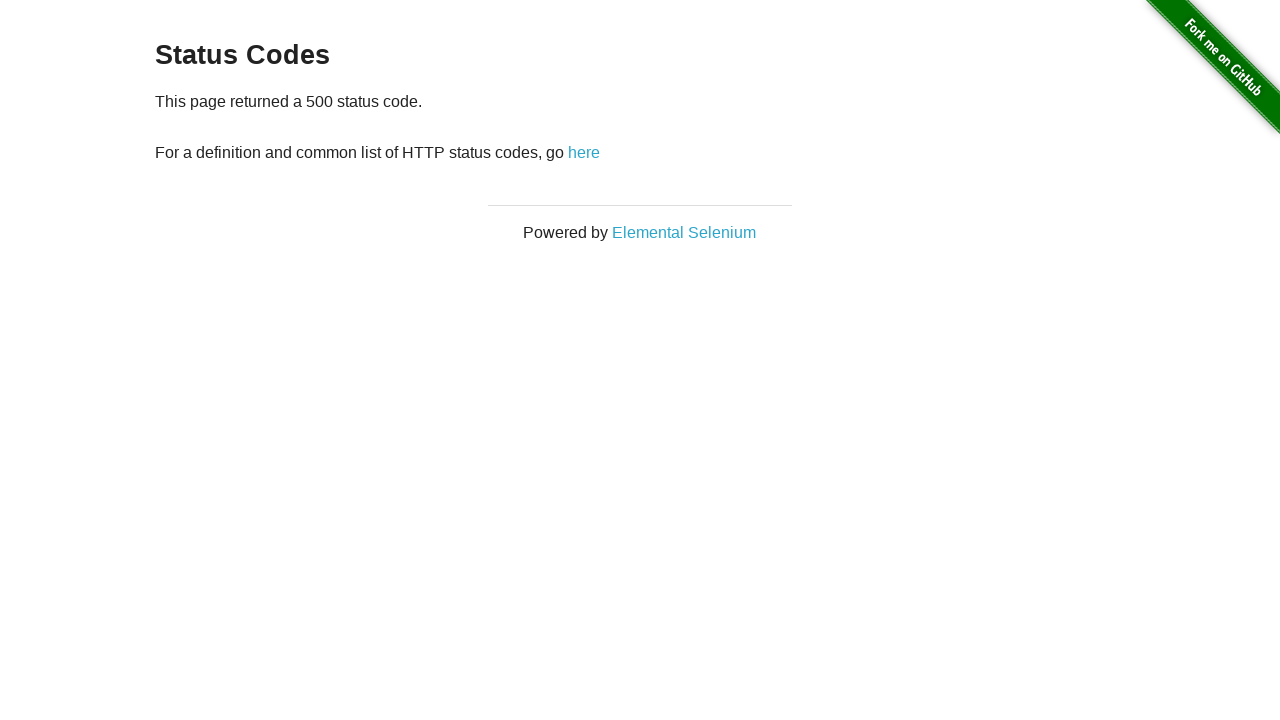